Tests the appointment scheduling flow on HomePro website by navigating to the scheduling page, selecting a job type from a dropdown, and filling in customer information fields (first name, last name, phone, email).

Starting URL: https://homepro.herokuapp.com/index.php

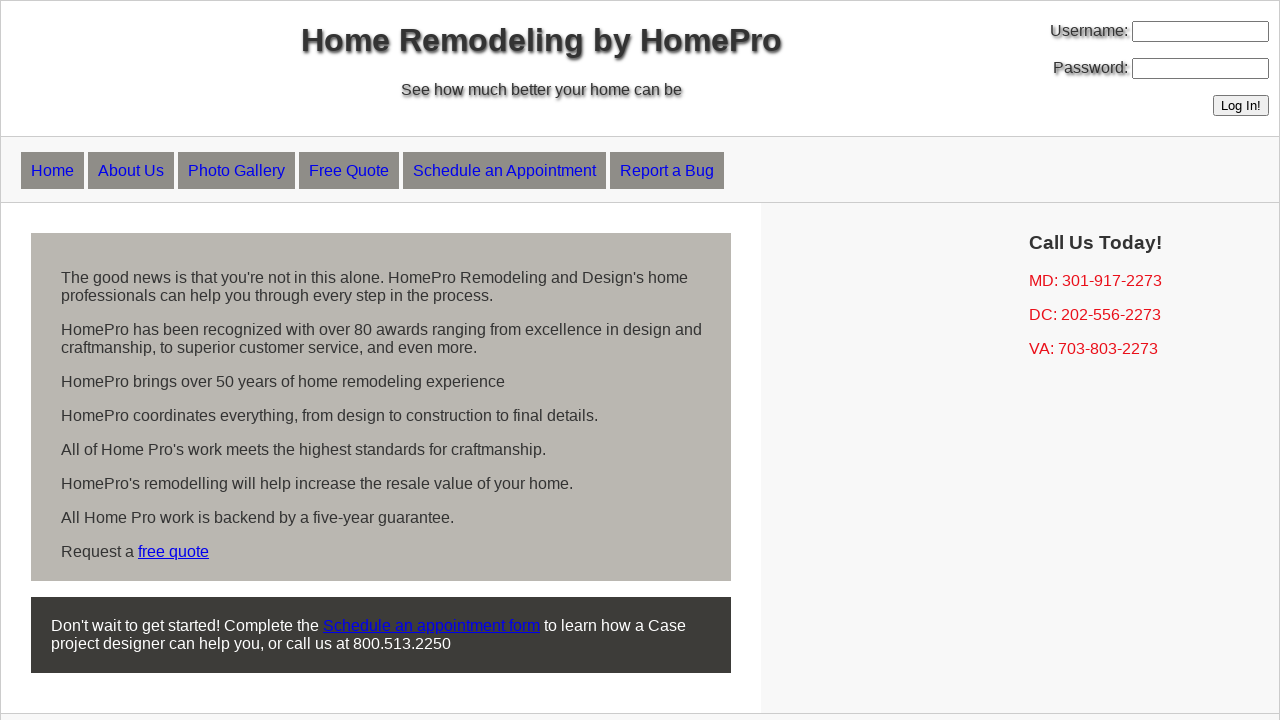

Verified current URL is the HomePro home page
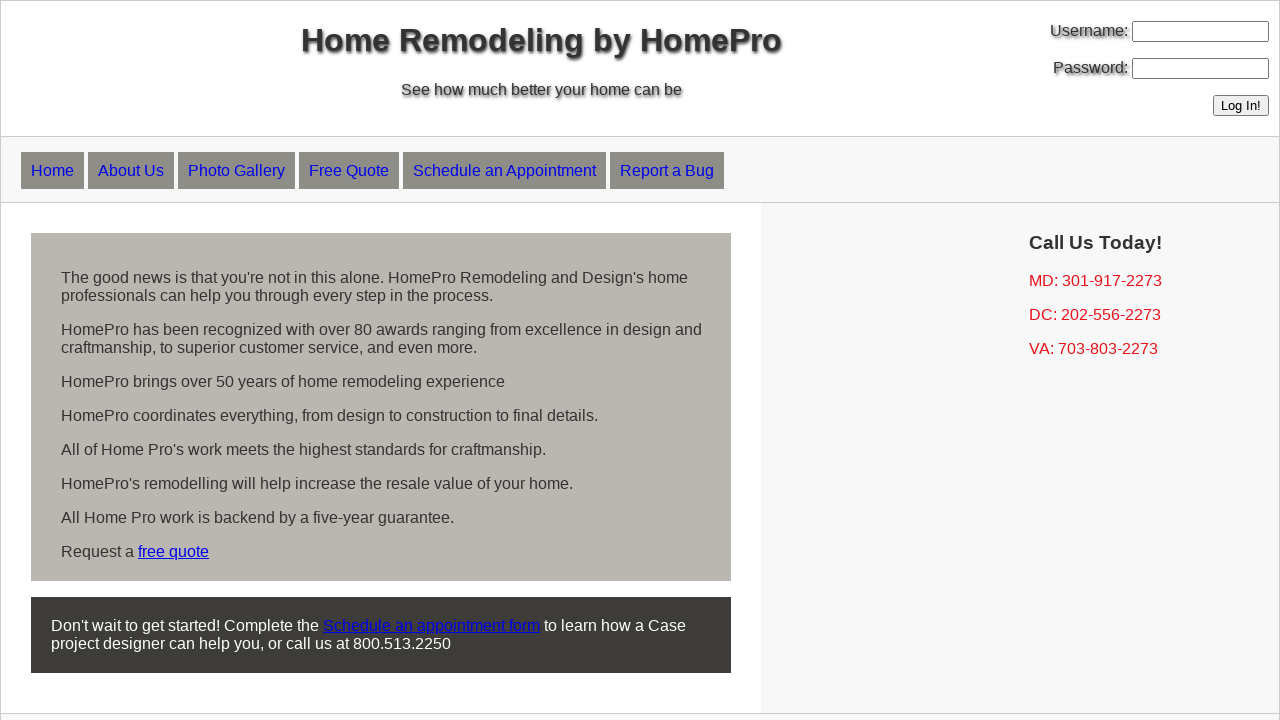

Verified page title is 'HomePro, Inc'
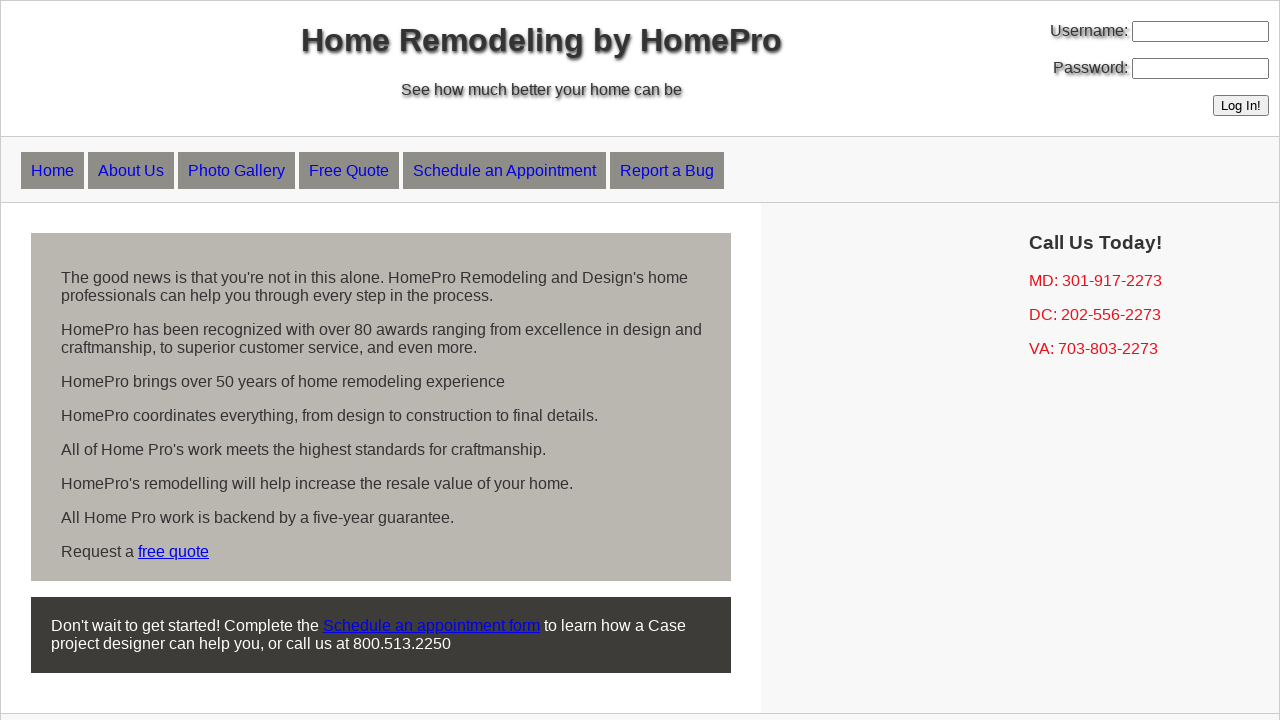

Clicked 'Schedule an Appointment' link at (504, 170) on text=Schedule an Appointment
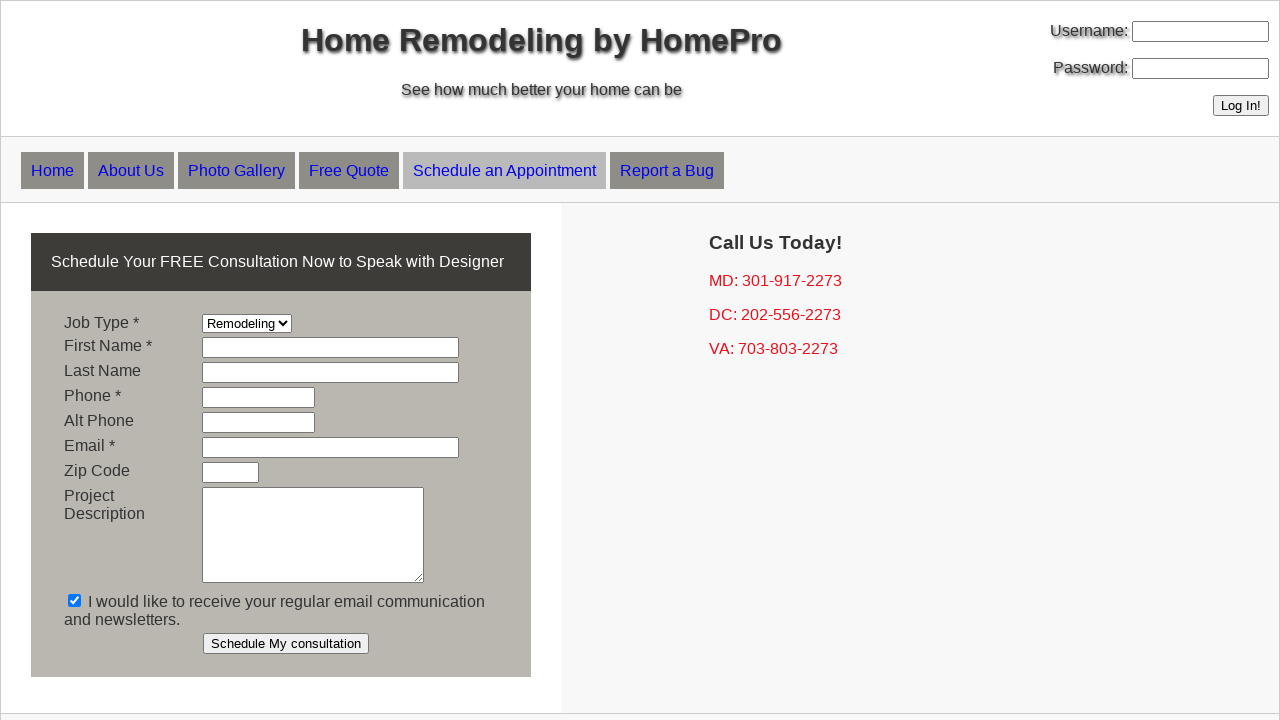

Selected job type from dropdown (index 2) on select[name='job_type']
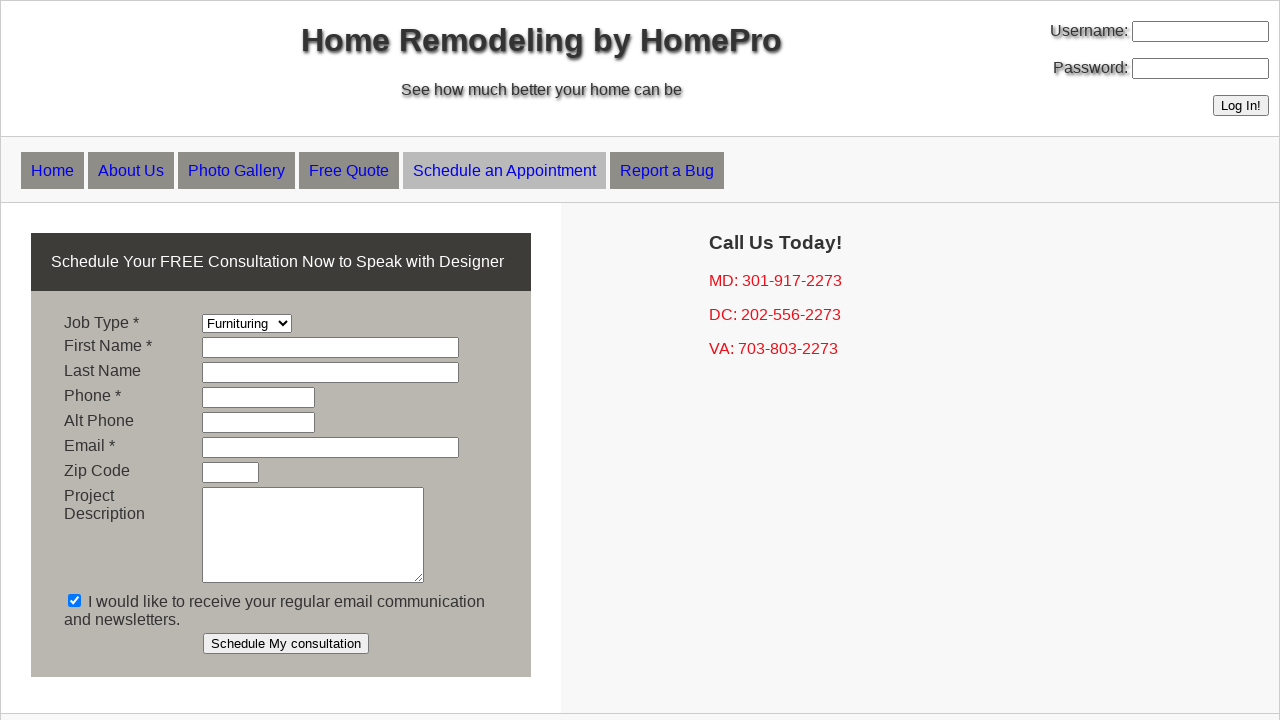

Filled in customer first name as 'Vila' on input[name='first_name']
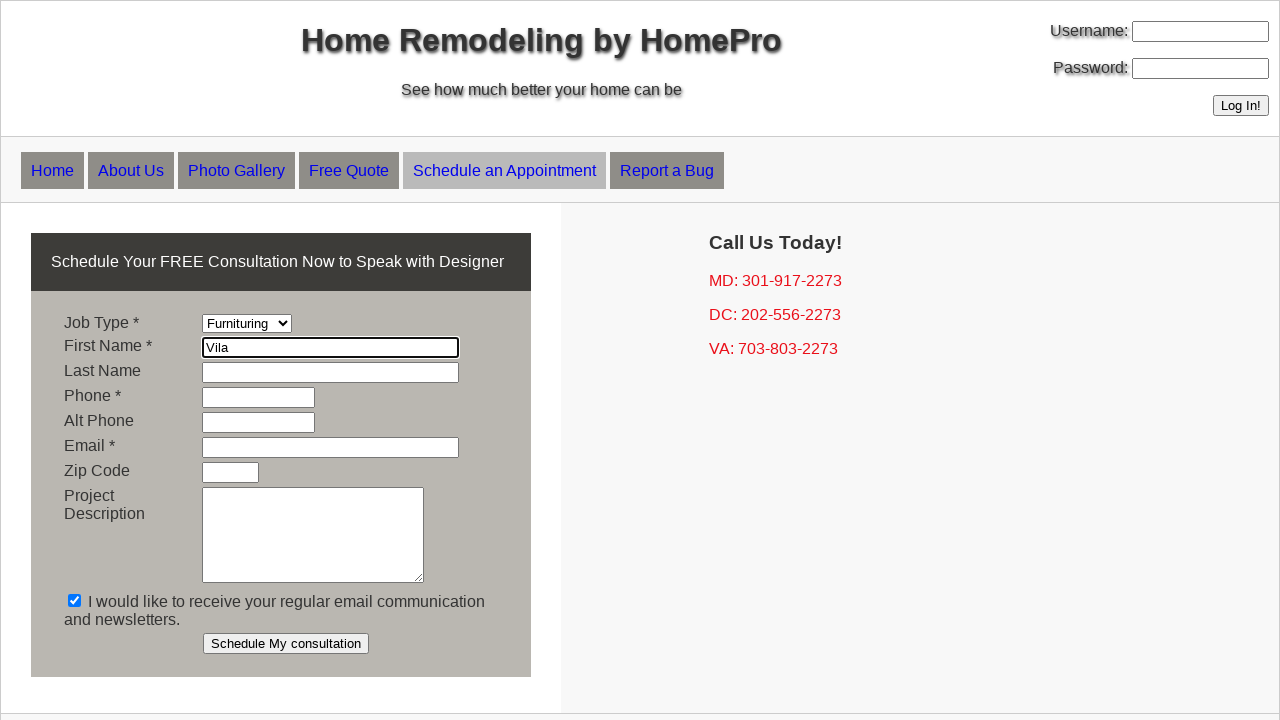

Filled in customer last name as 'Vila' on input[name='last_name']
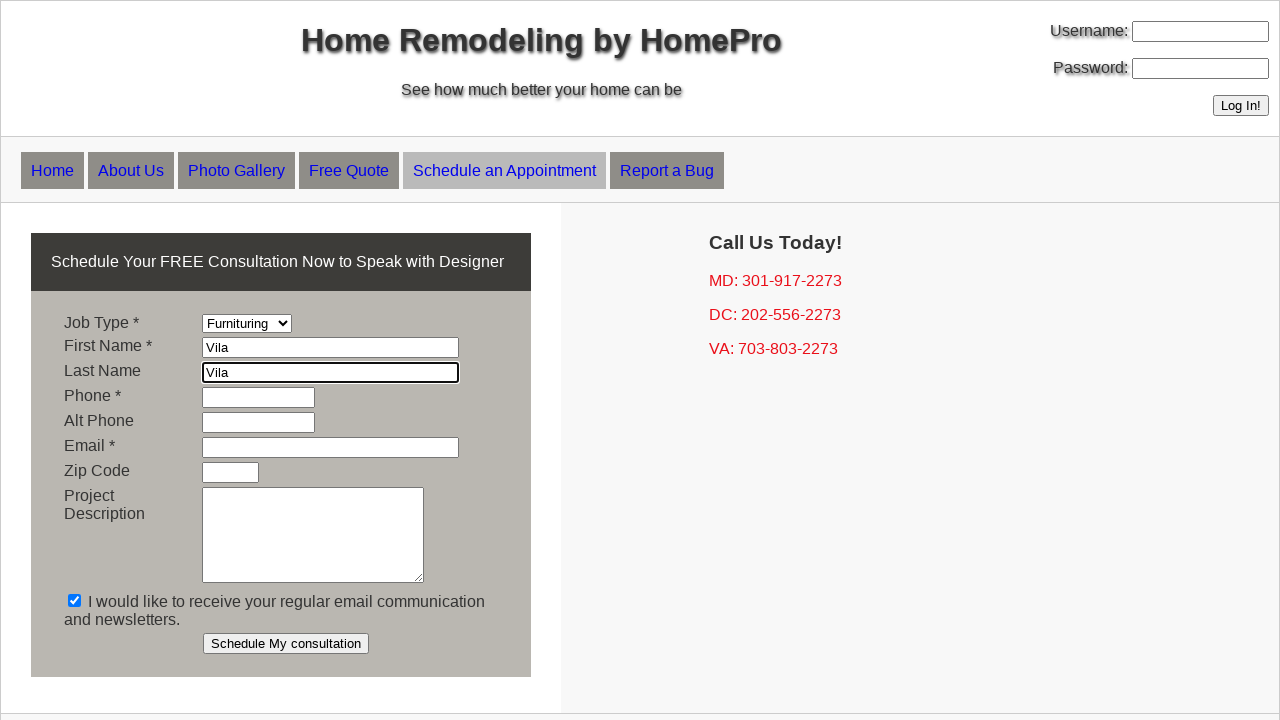

Filled in customer phone number as '202-554-3123' on input[name='phone']
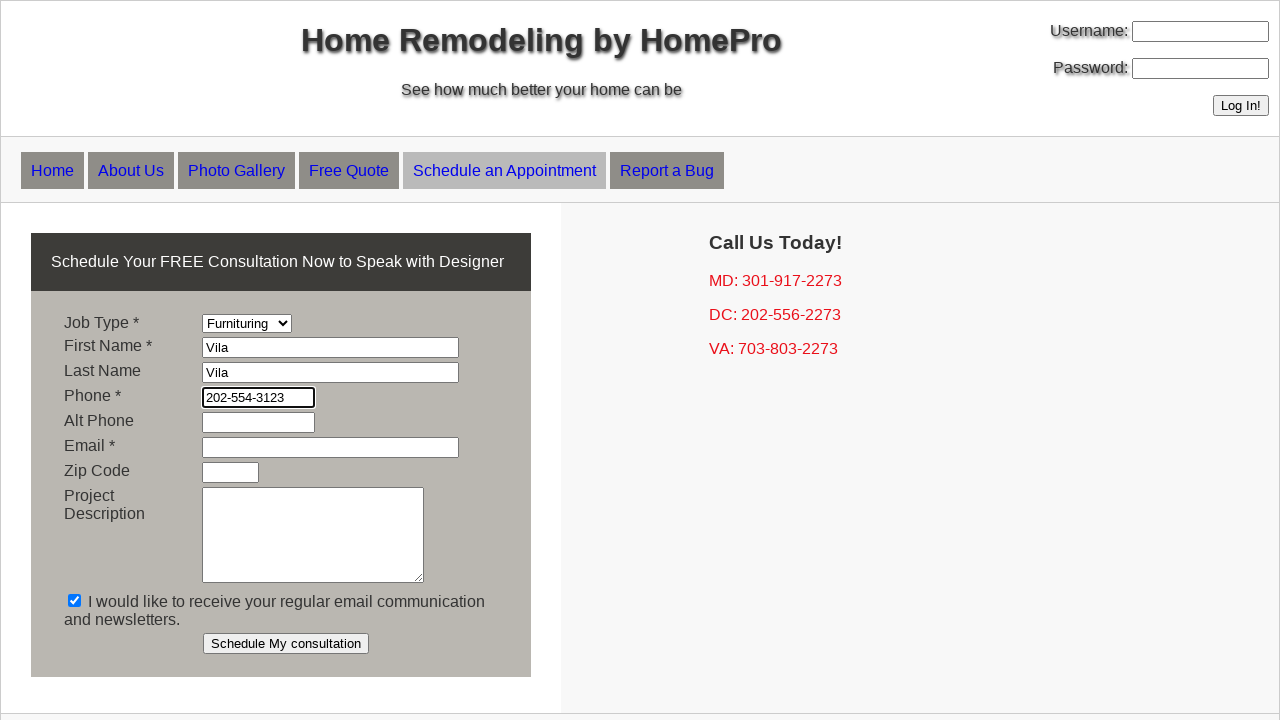

Filled in customer email as 'automation.vila.qa2021@gmail.com' on input[name='email']
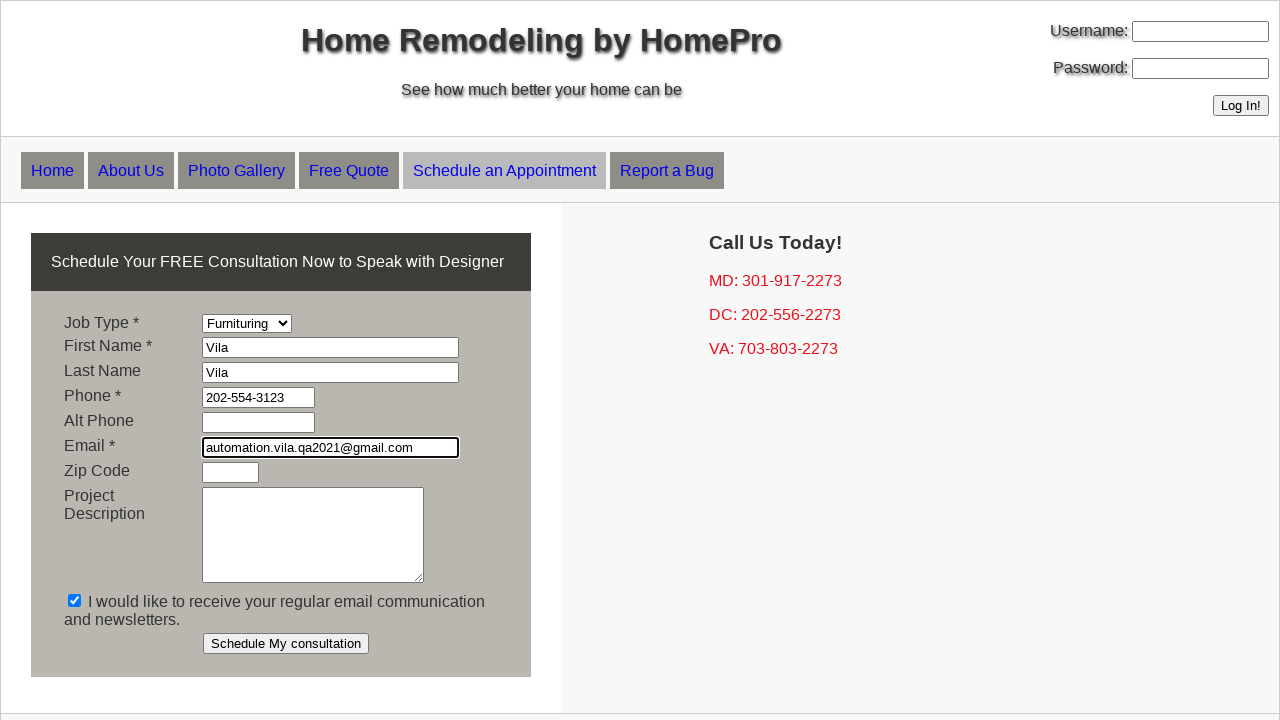

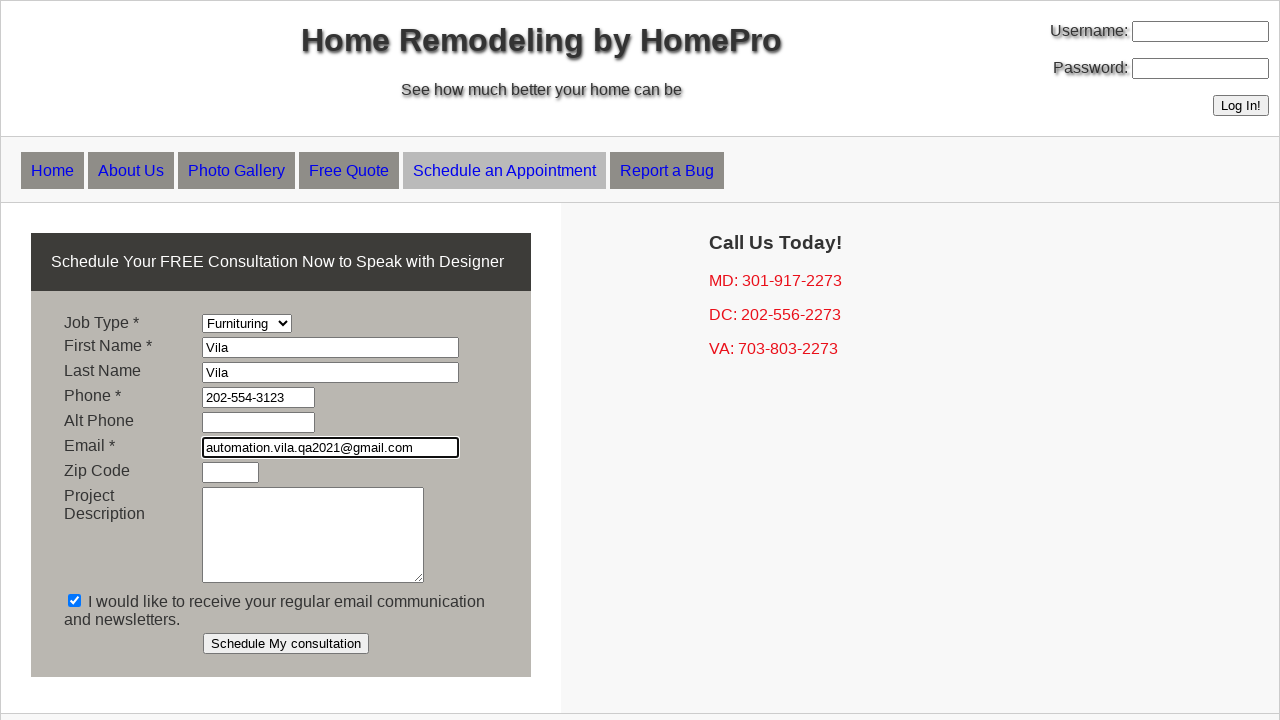